Tests JavaScript alert handling by clicking a button that triggers a JS Alert, accepting it, and verifying the result message

Starting URL: https://the-internet.herokuapp.com/javascript_alerts

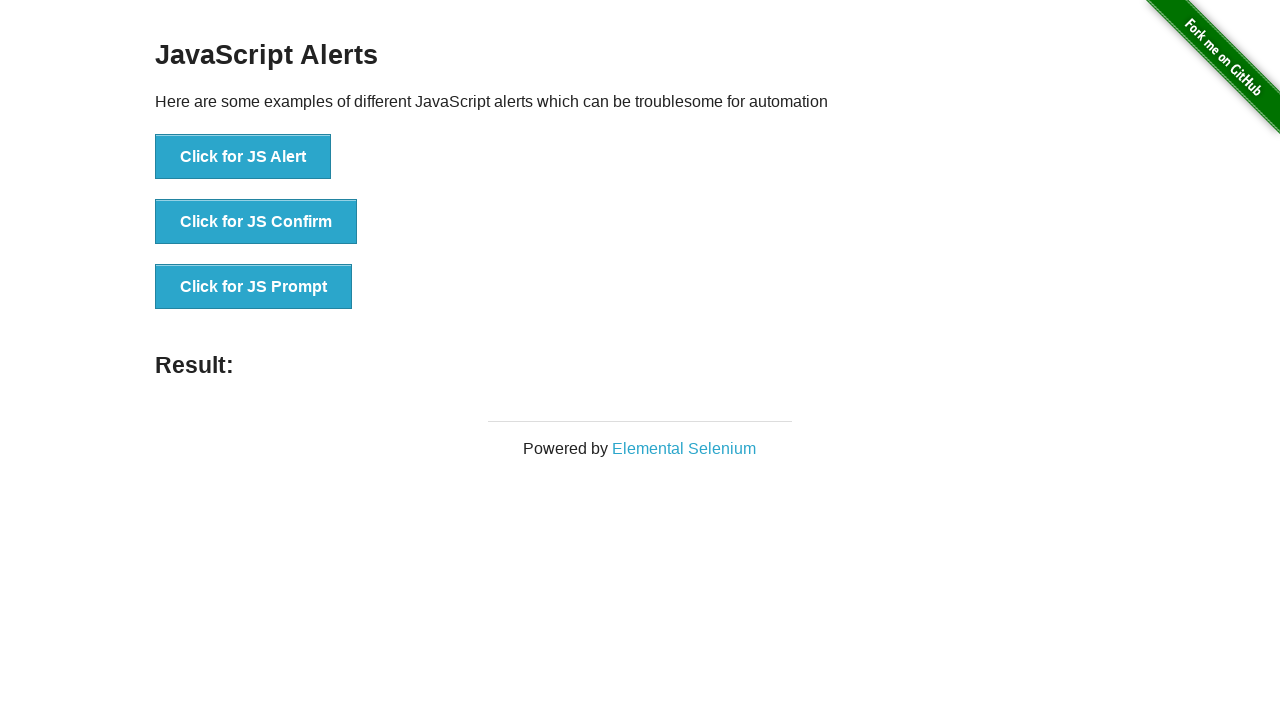

Clicked button to trigger JavaScript alert at (243, 157) on xpath=//button[.='Click for JS Alert']
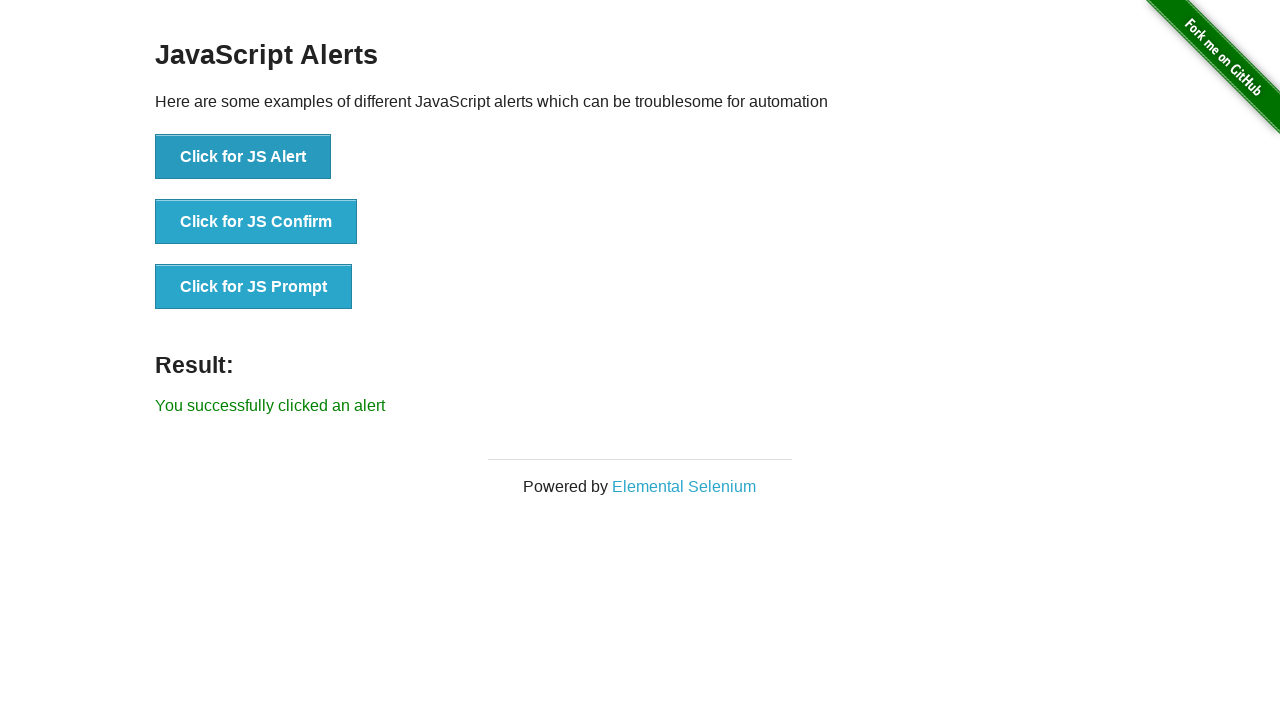

Set up dialog handler to accept the alert
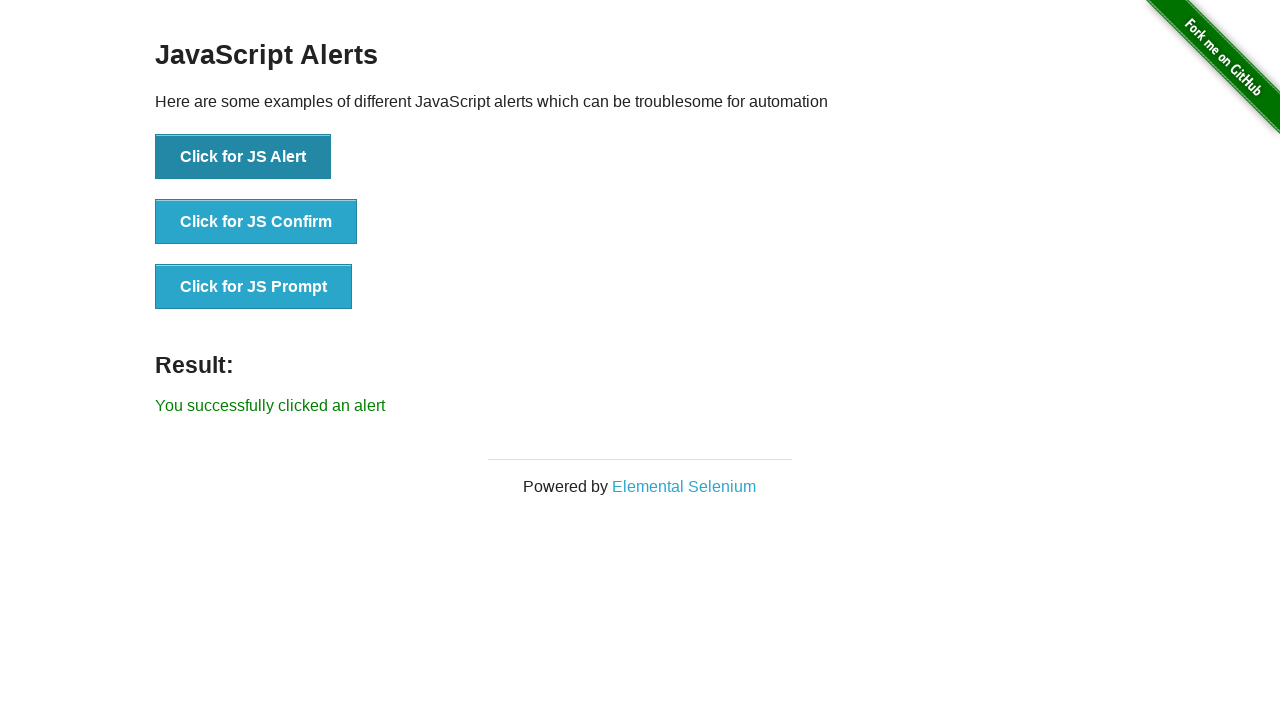

Alert was accepted and result message appeared
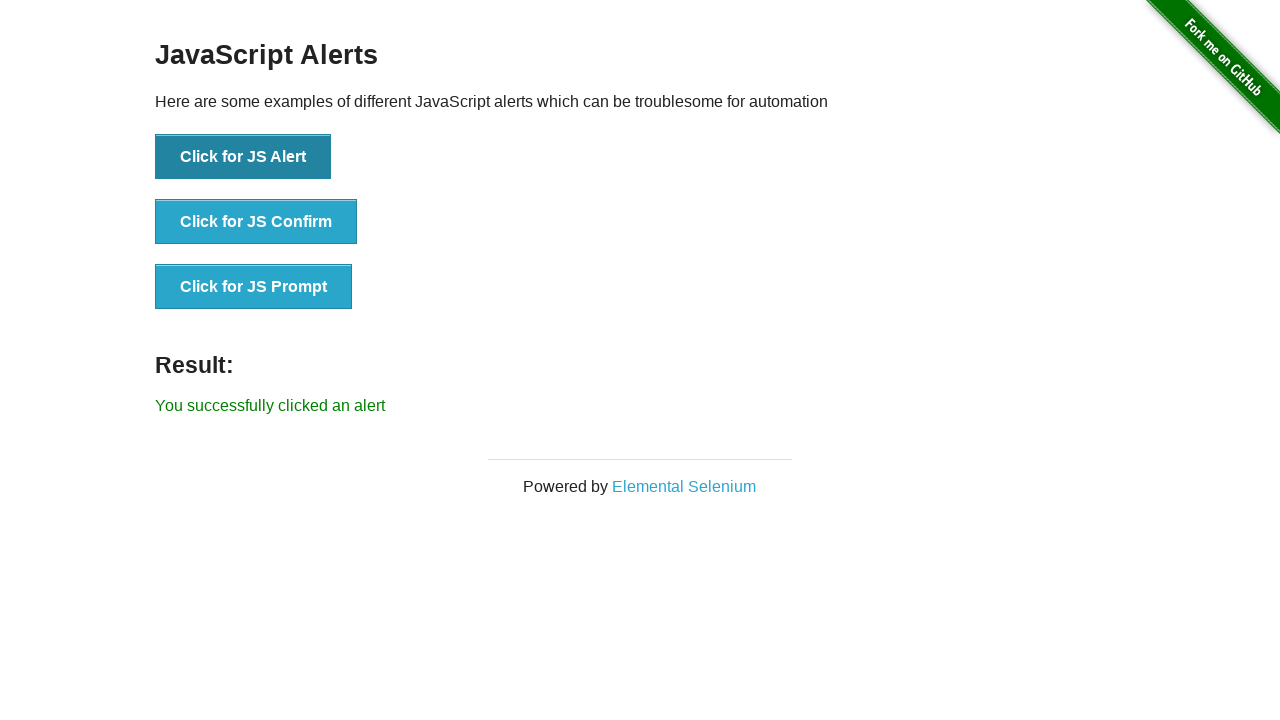

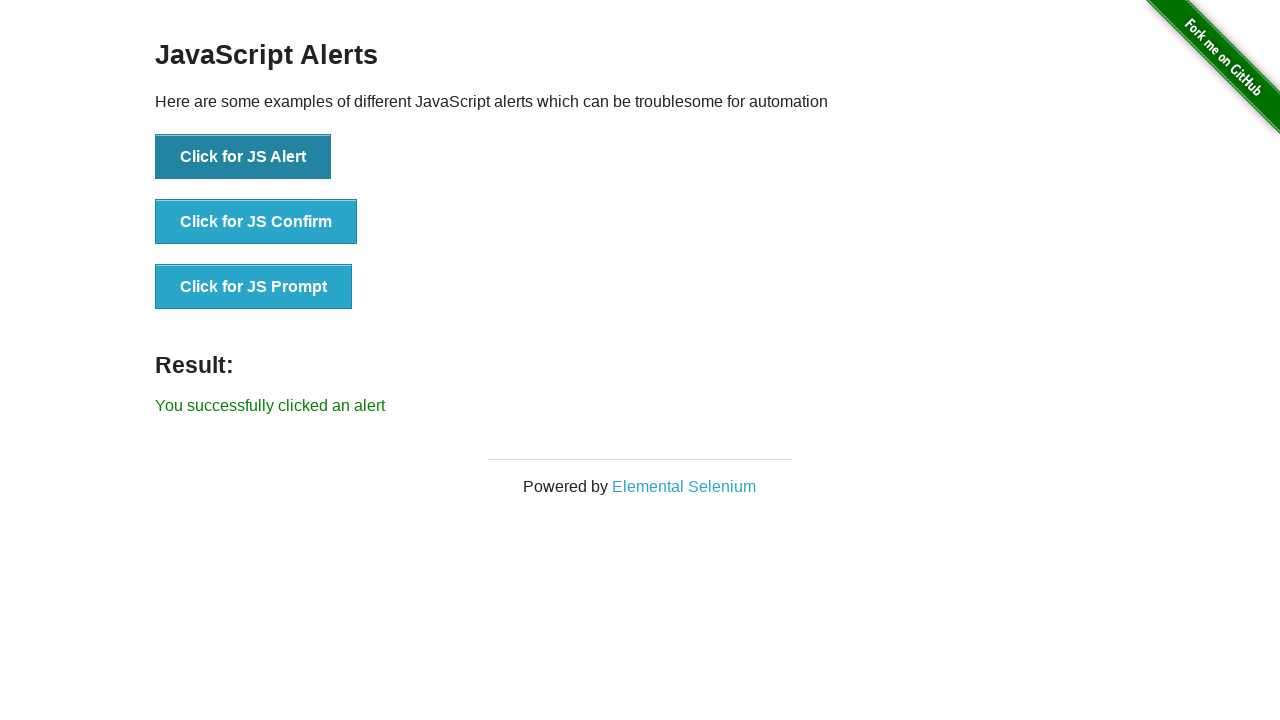